Tests a practice form by filling in name, email, and password fields, checking a checkbox, and submitting the form

Starting URL: https://rahulshettyacademy.com/angularpractice/

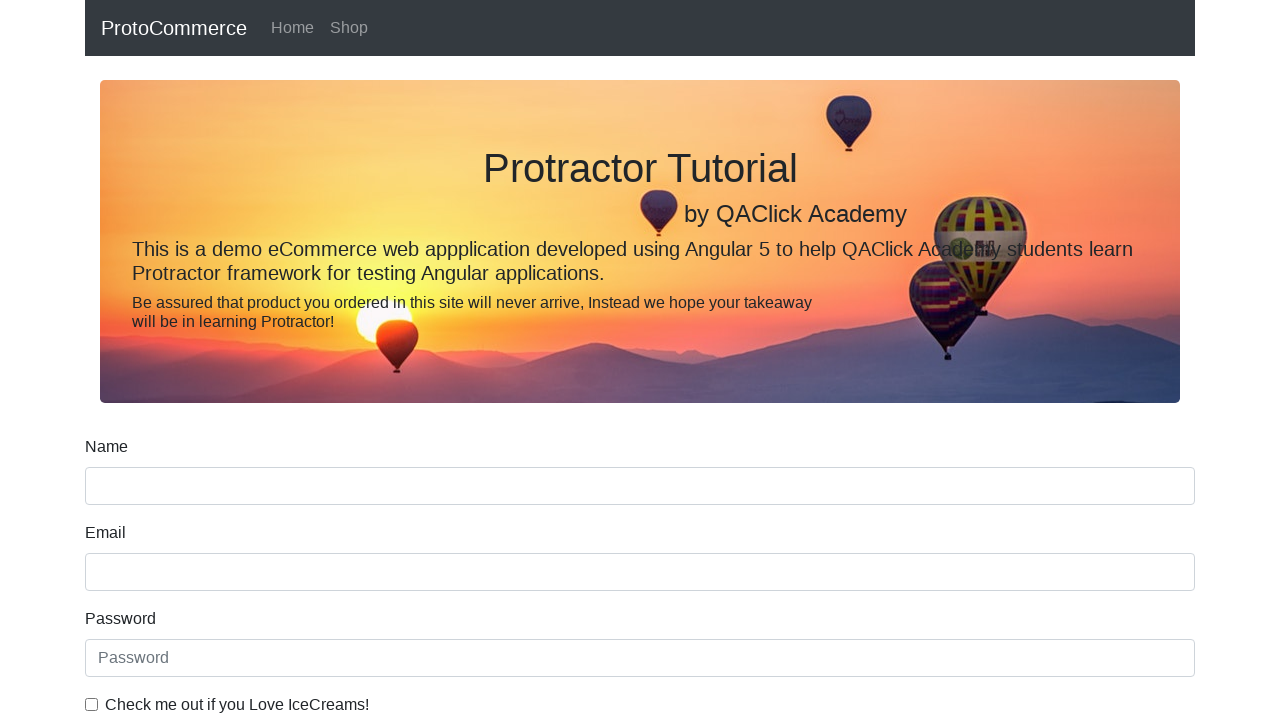

Filled name field with 'Prt' on .form-control
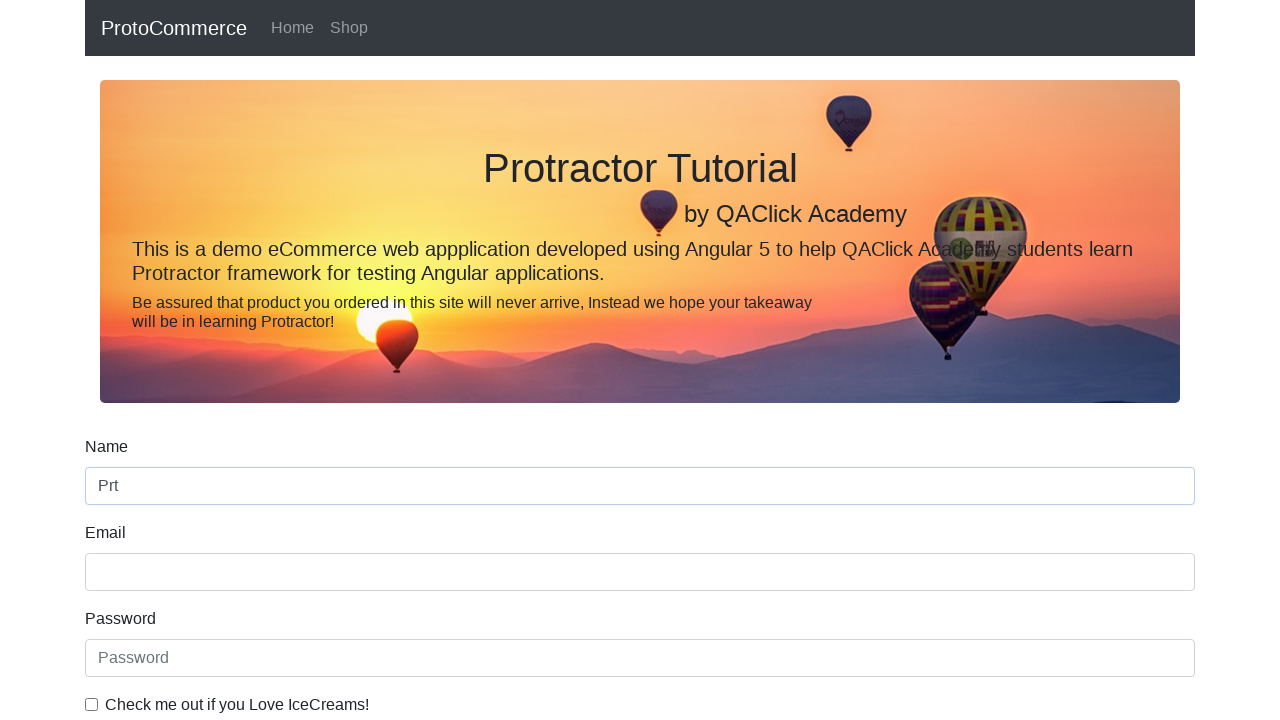

Filled email field with 'gyyu@gmail.com' on input[name='email']
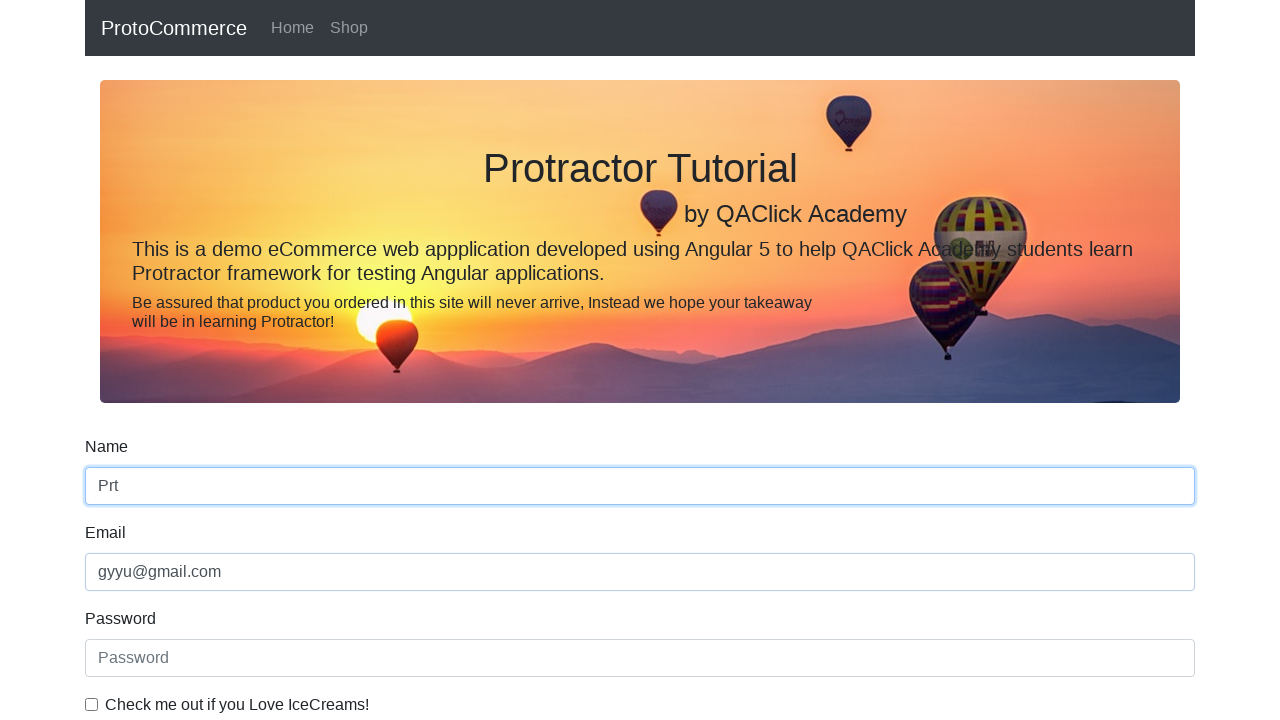

Filled password field with 'peyuu' on #exampleInputPassword1
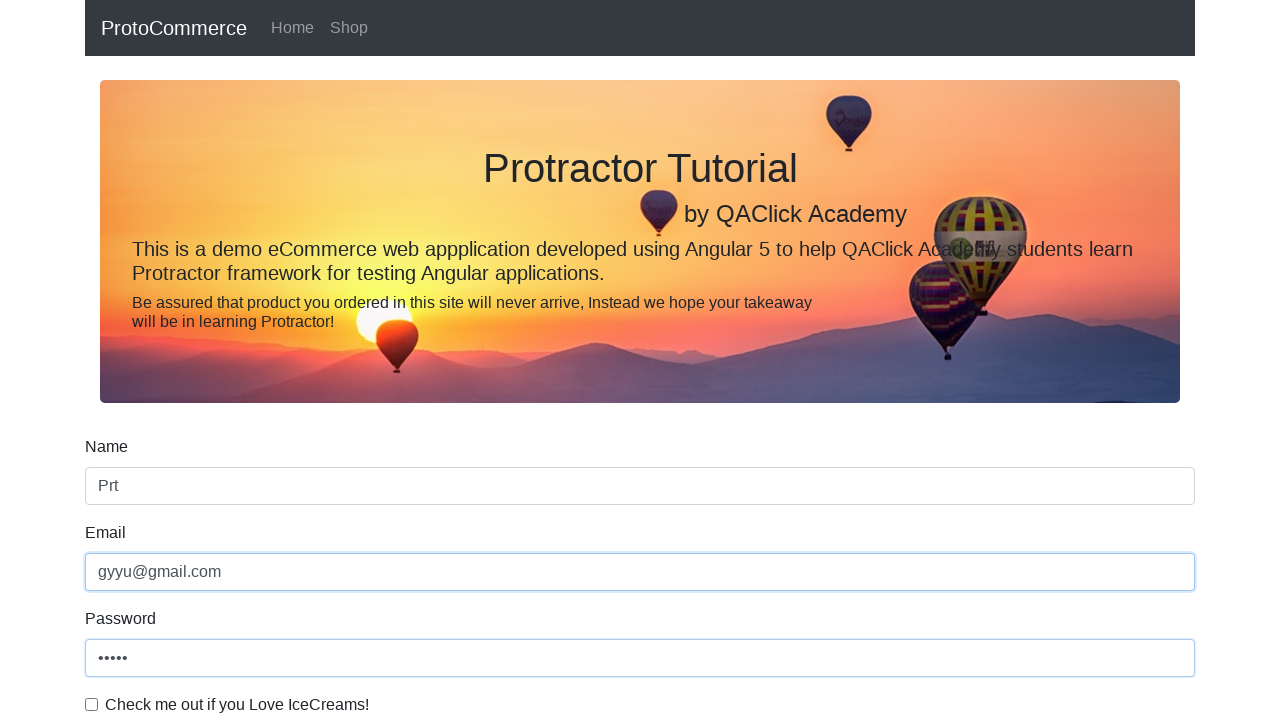

Checked the checkbox at (92, 704) on .form-check-input
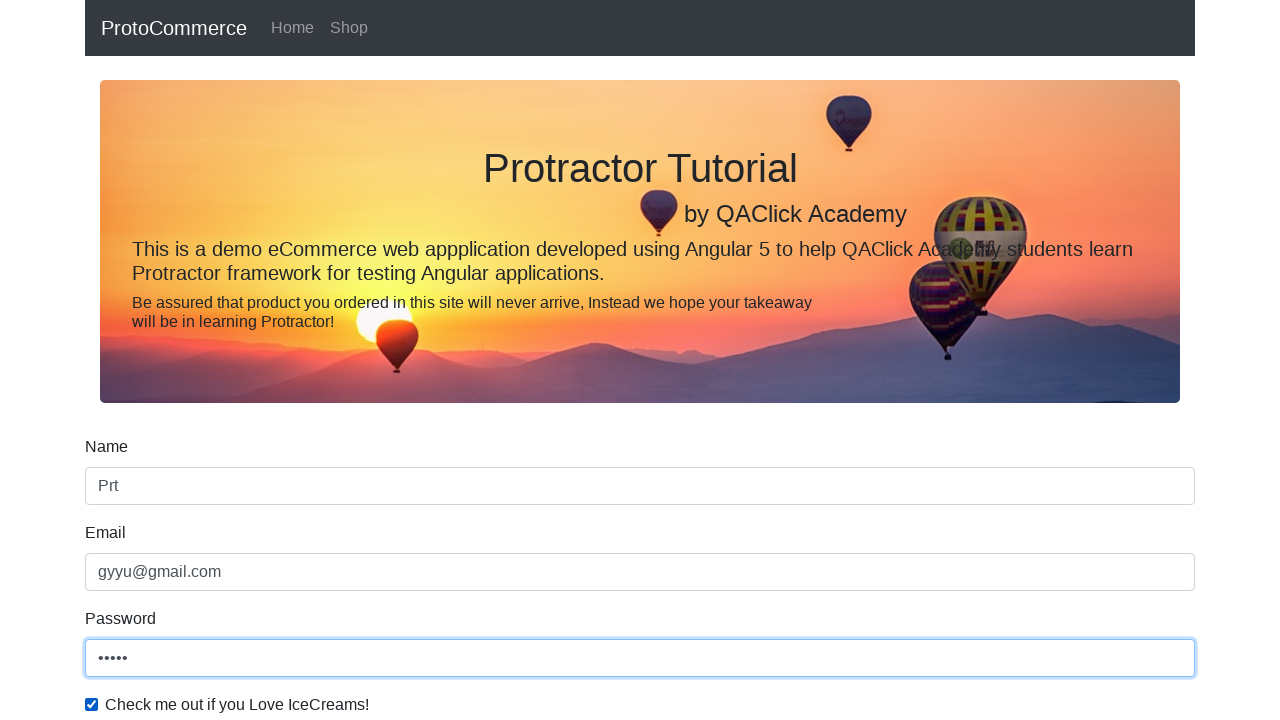

Clicked submit button at (123, 491) on input.btn.btn-success
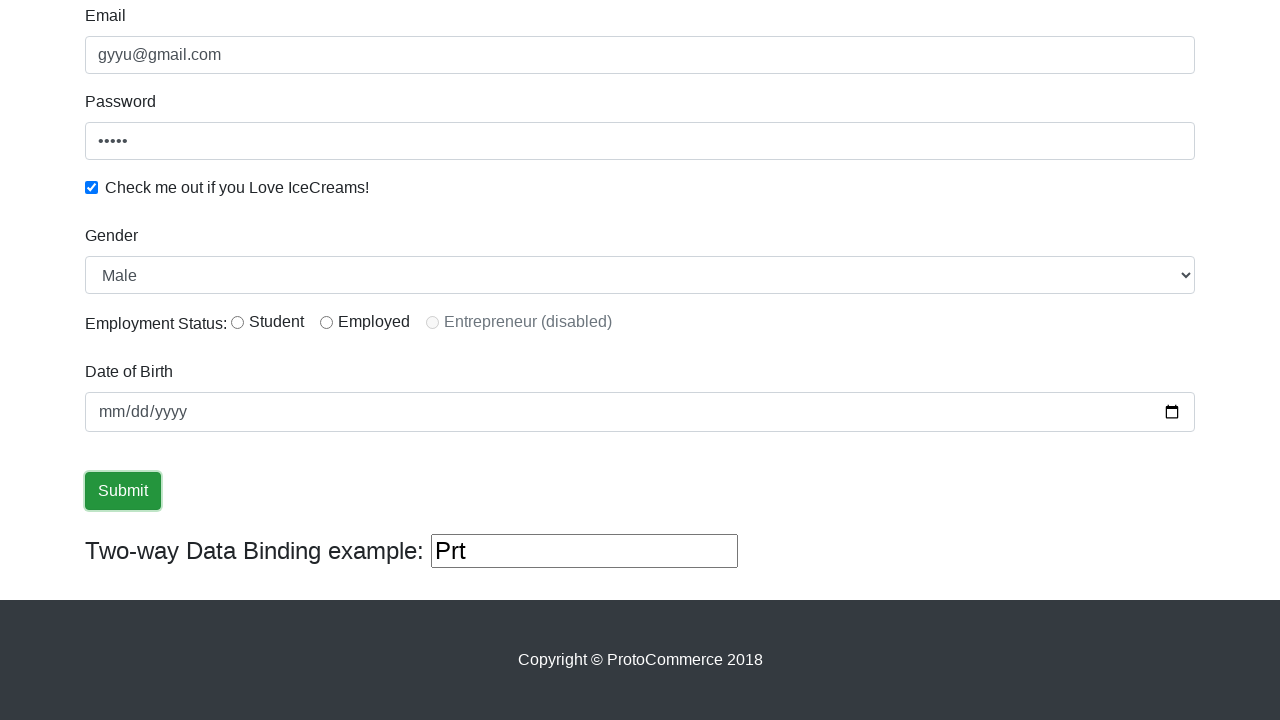

Success message appeared - form submission successful
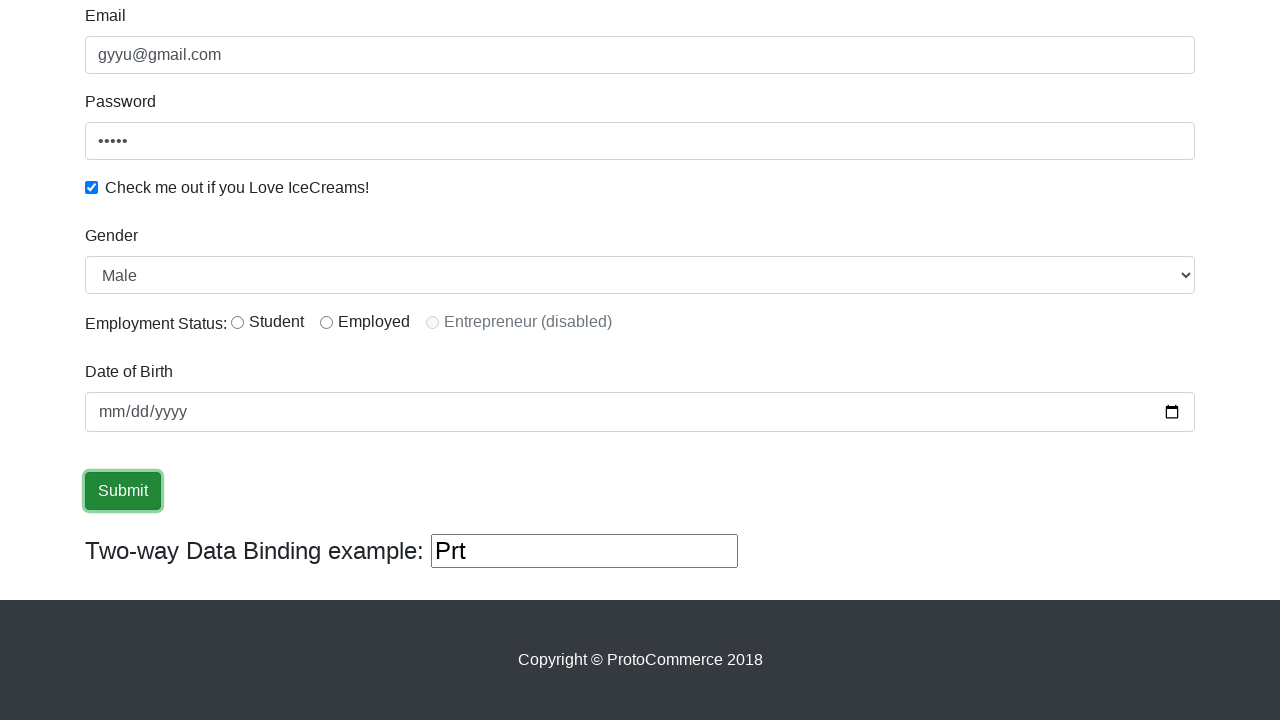

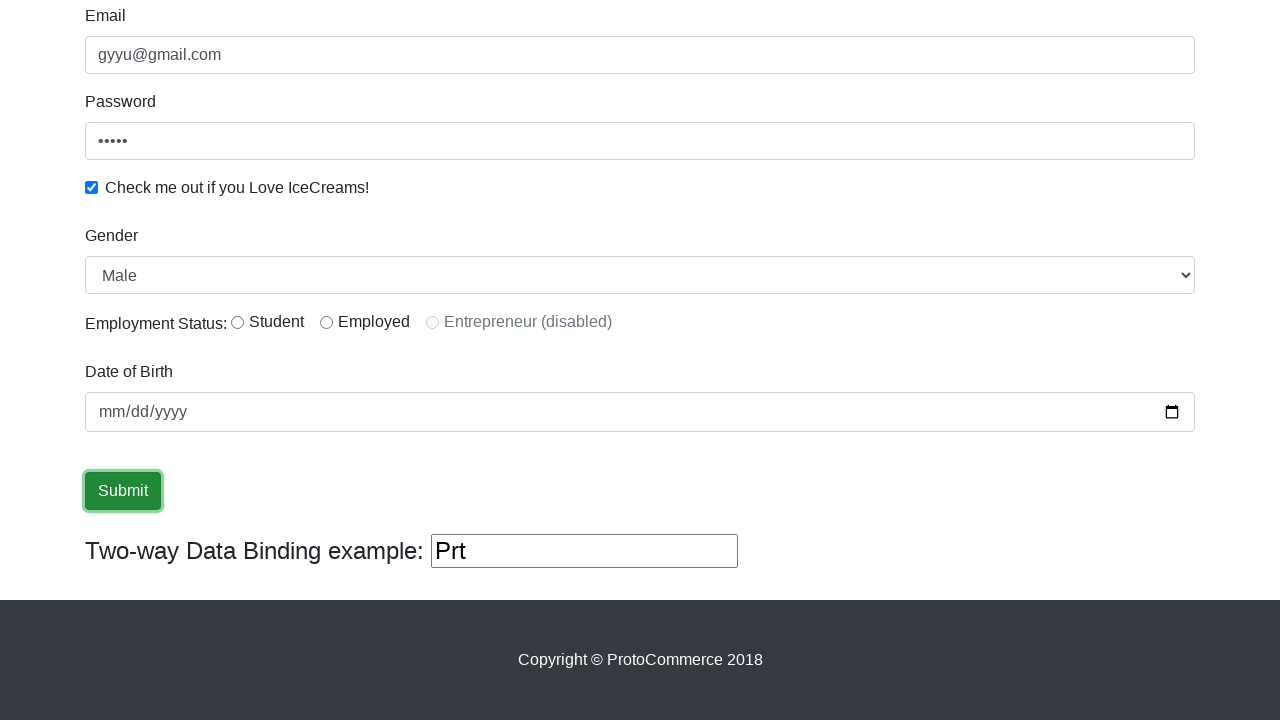